Tests product search functionality across home and deals pages, verifying that the same product can be found on both pages

Starting URL: https://rahulshettyacademy.com/seleniumPractise/#/

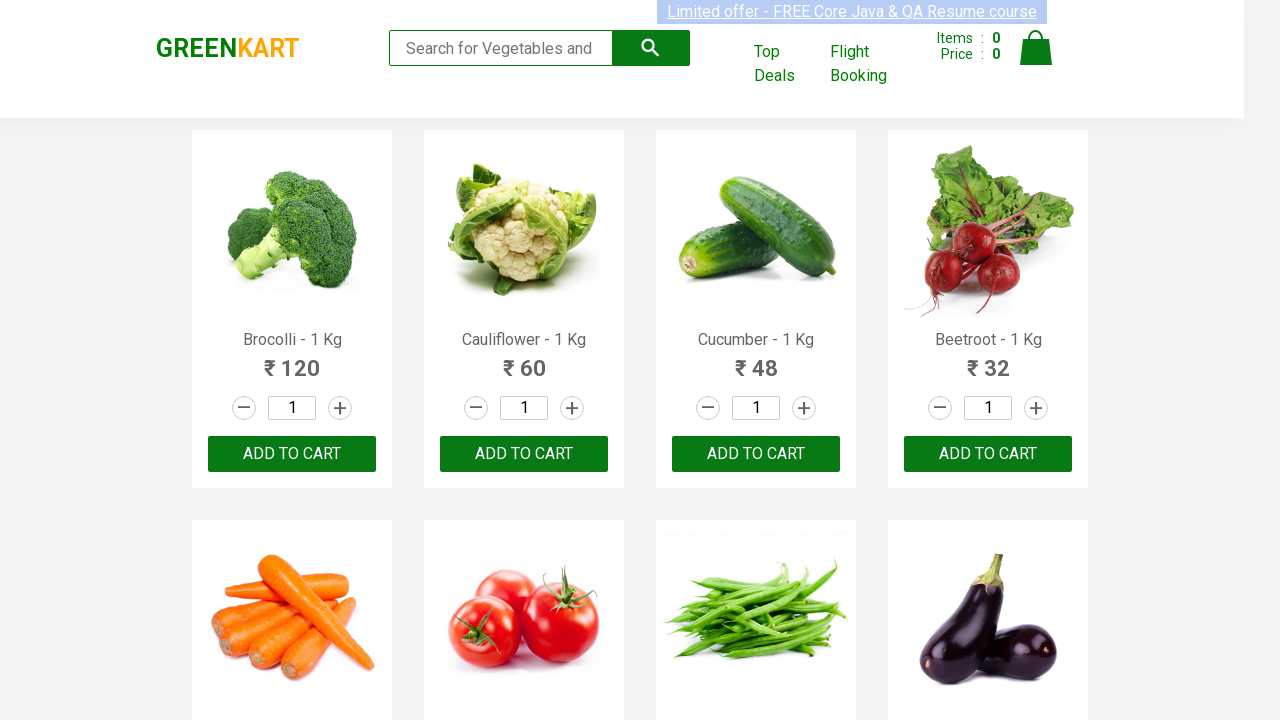

Cleared search input field on home page on xpath=//input[@type='search']
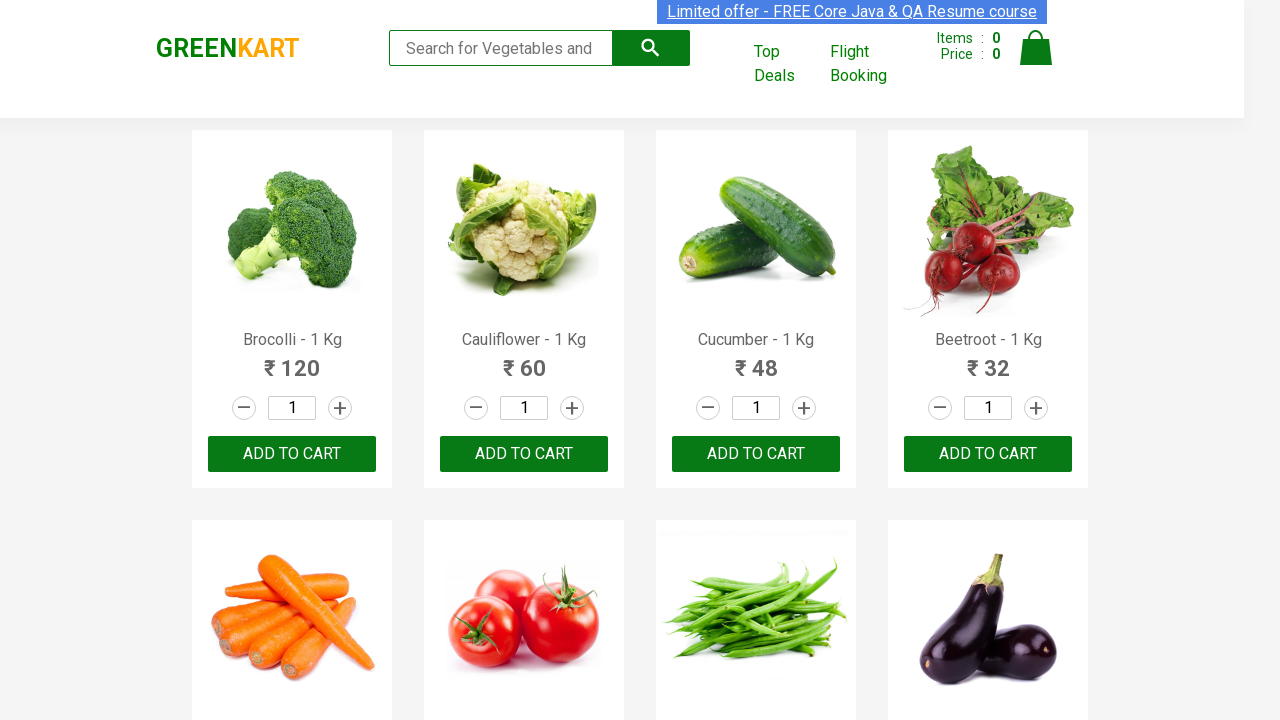

Filled search box with 'Tomato' on home page on xpath=//input[@type='search']
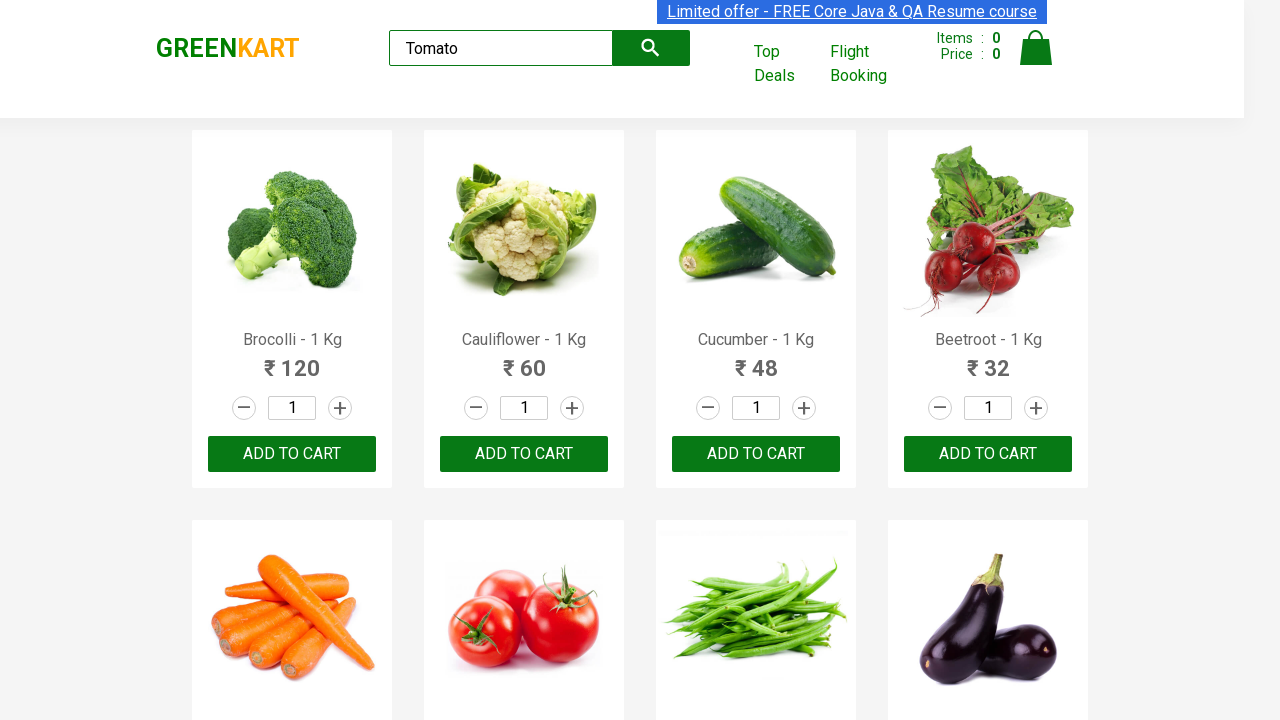

Pressed Enter to search for Tomato on home page on xpath=//input[@type='search']
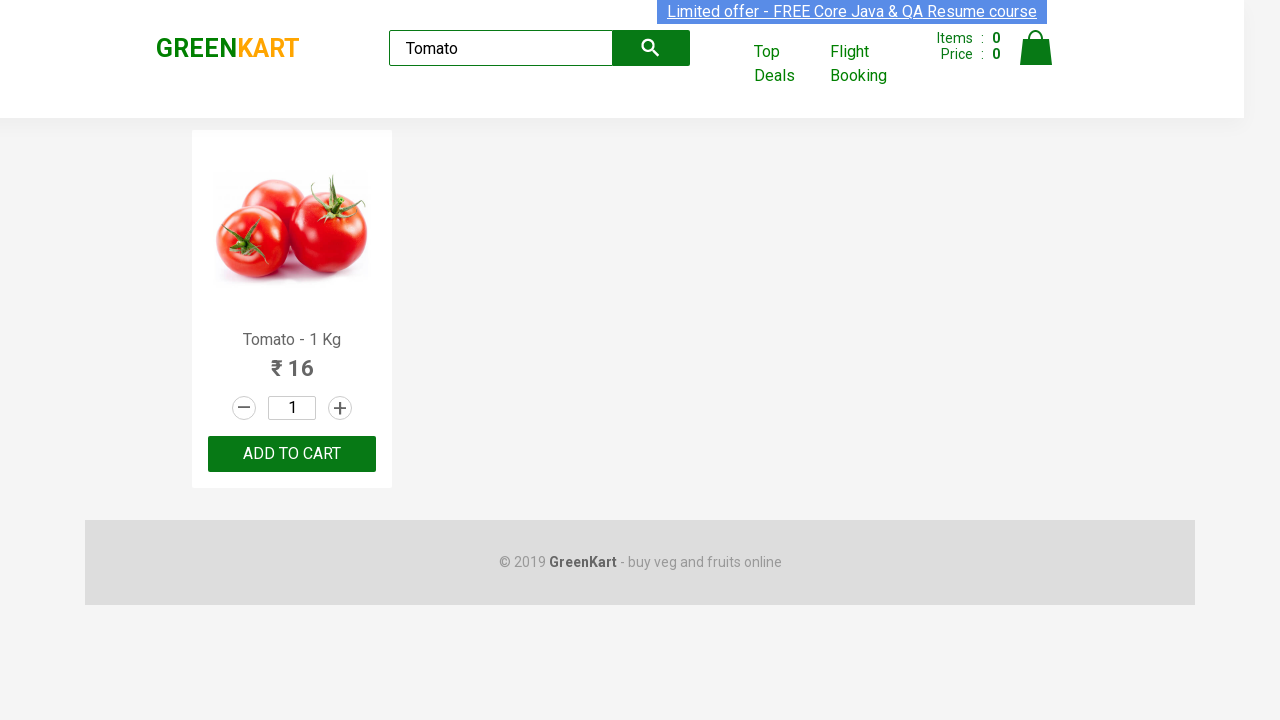

Waited for product name elements to load on home page
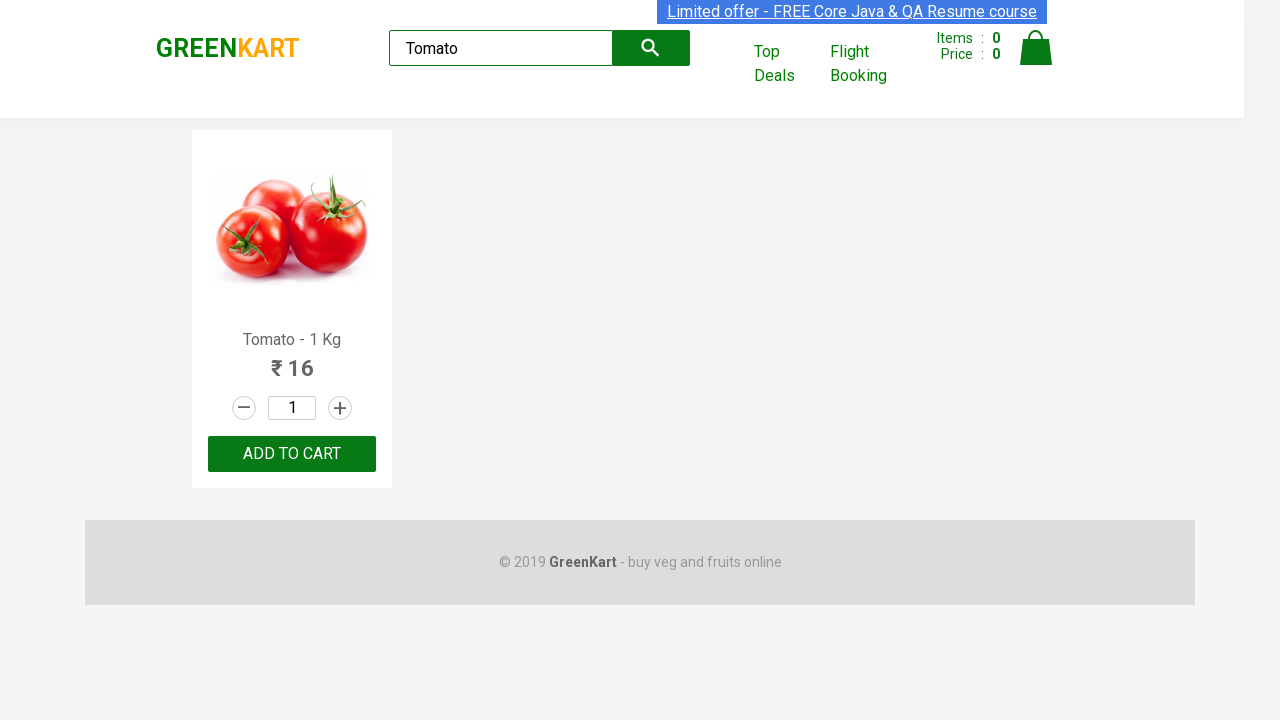

Extracted product name from home page: 'Tomato'
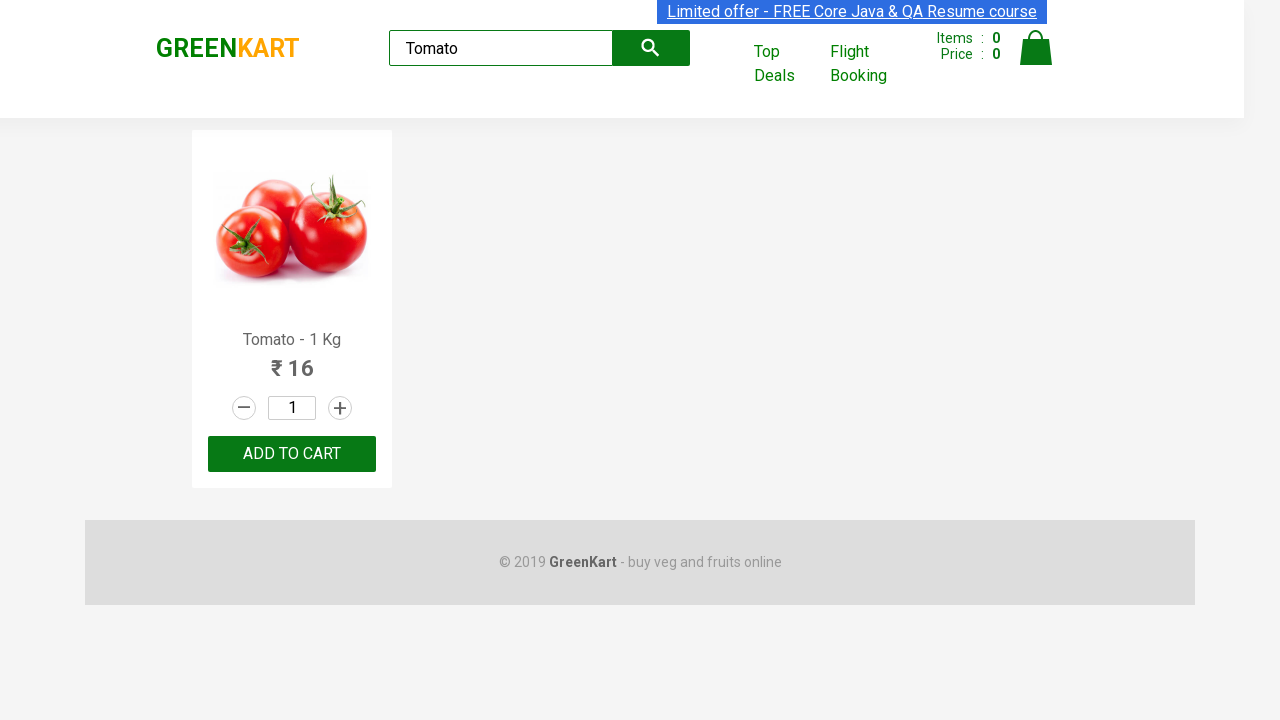

Clicked on 'Top Deals' link at (787, 64) on xpath=//a[text()='Top Deals']
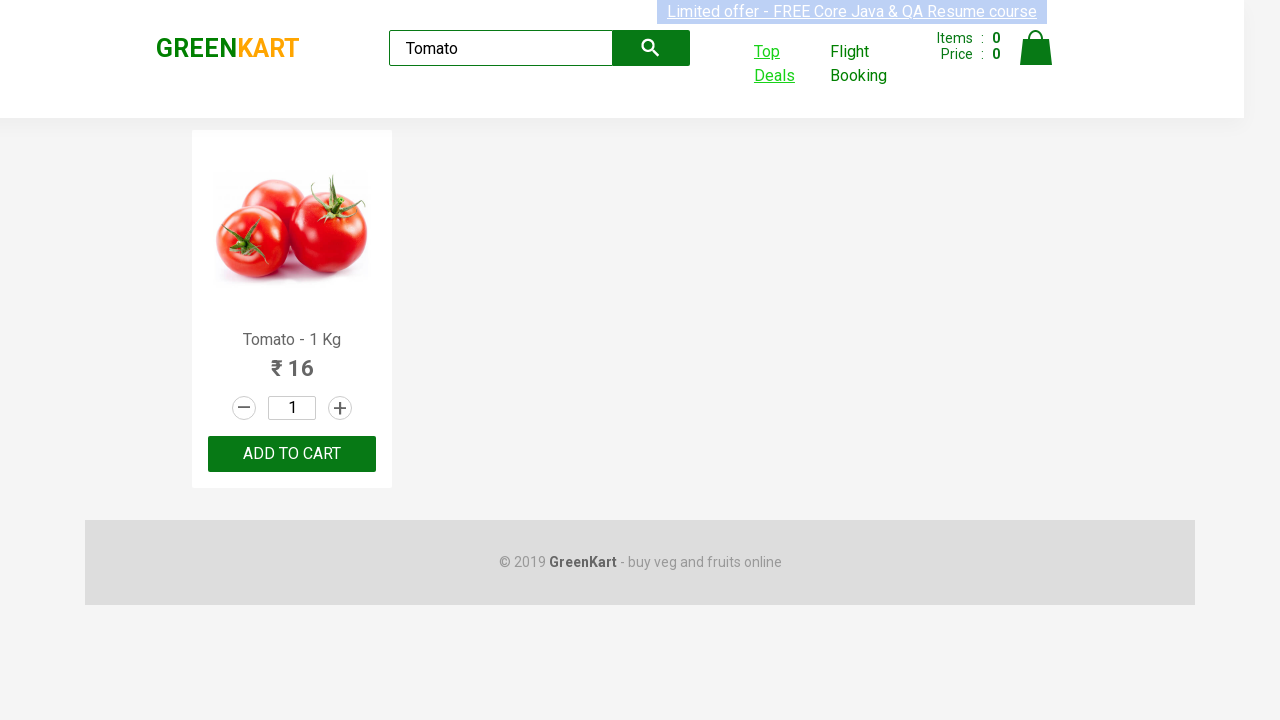

Switched to new Top Deals page tab and waited for load
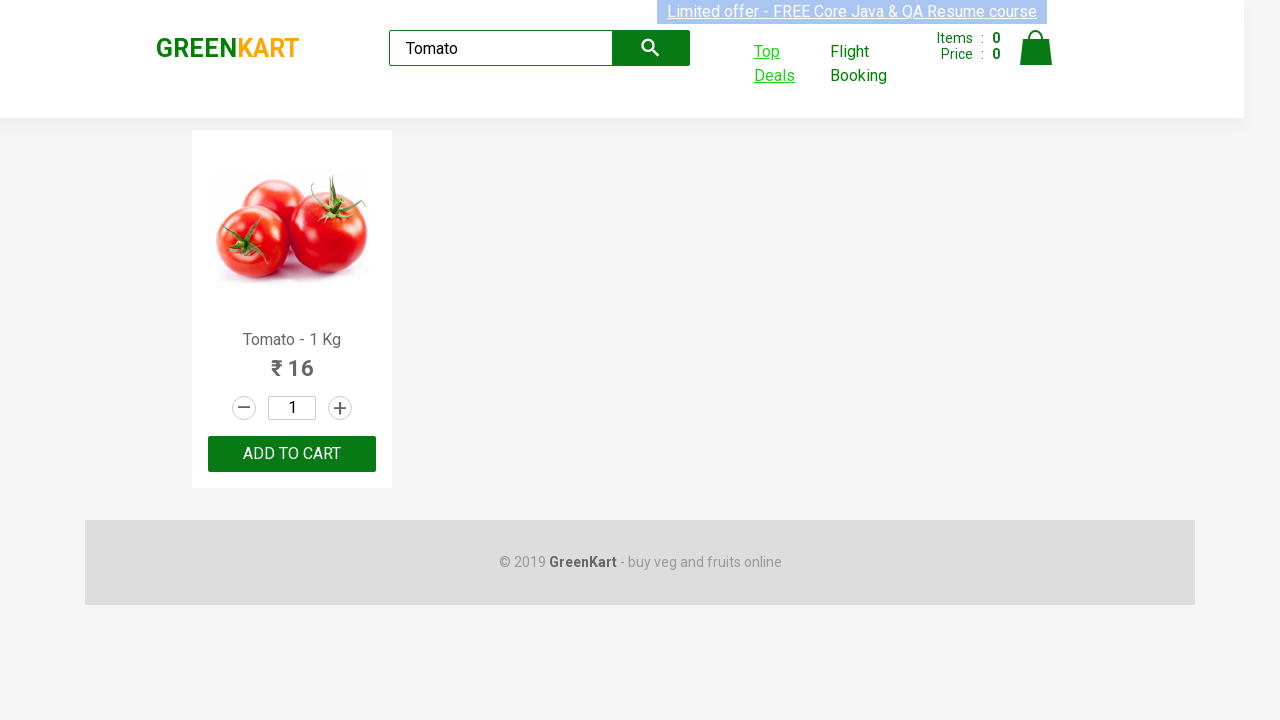

Cleared search input field on deals page on xpath=//input[@type='search']
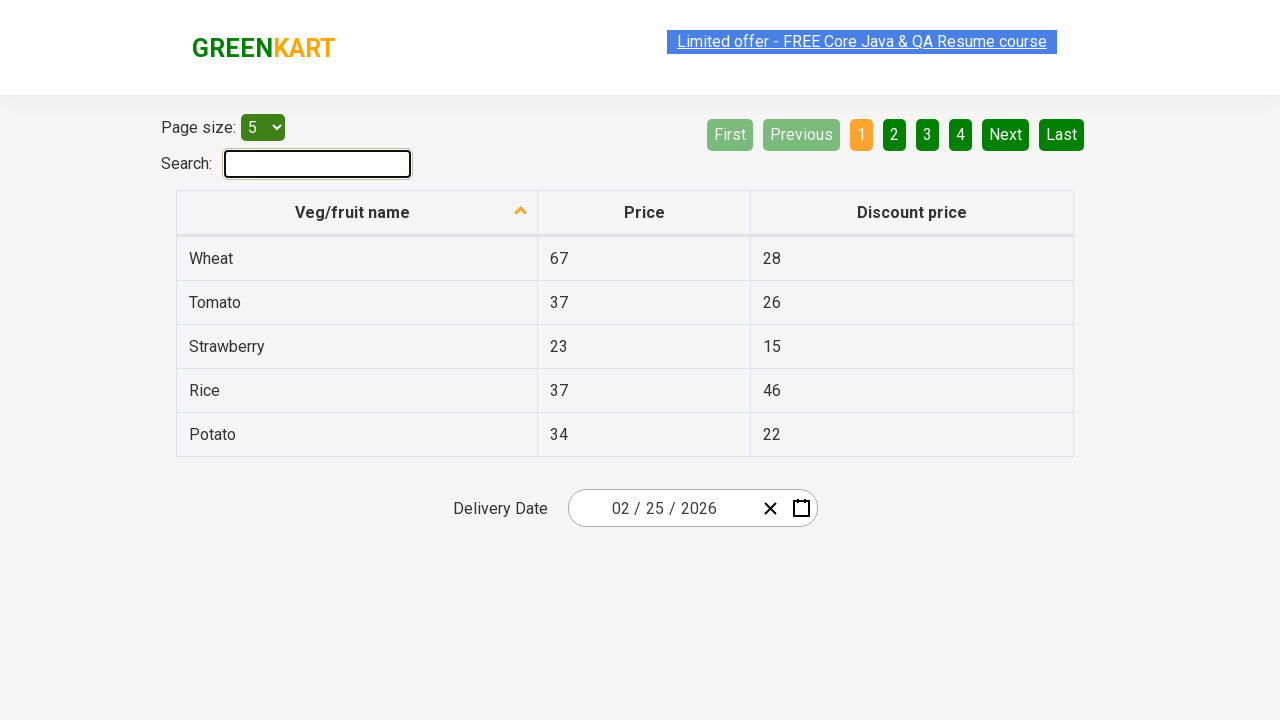

Filled search box with 'Tomato' on deals page on xpath=//input[@type='search']
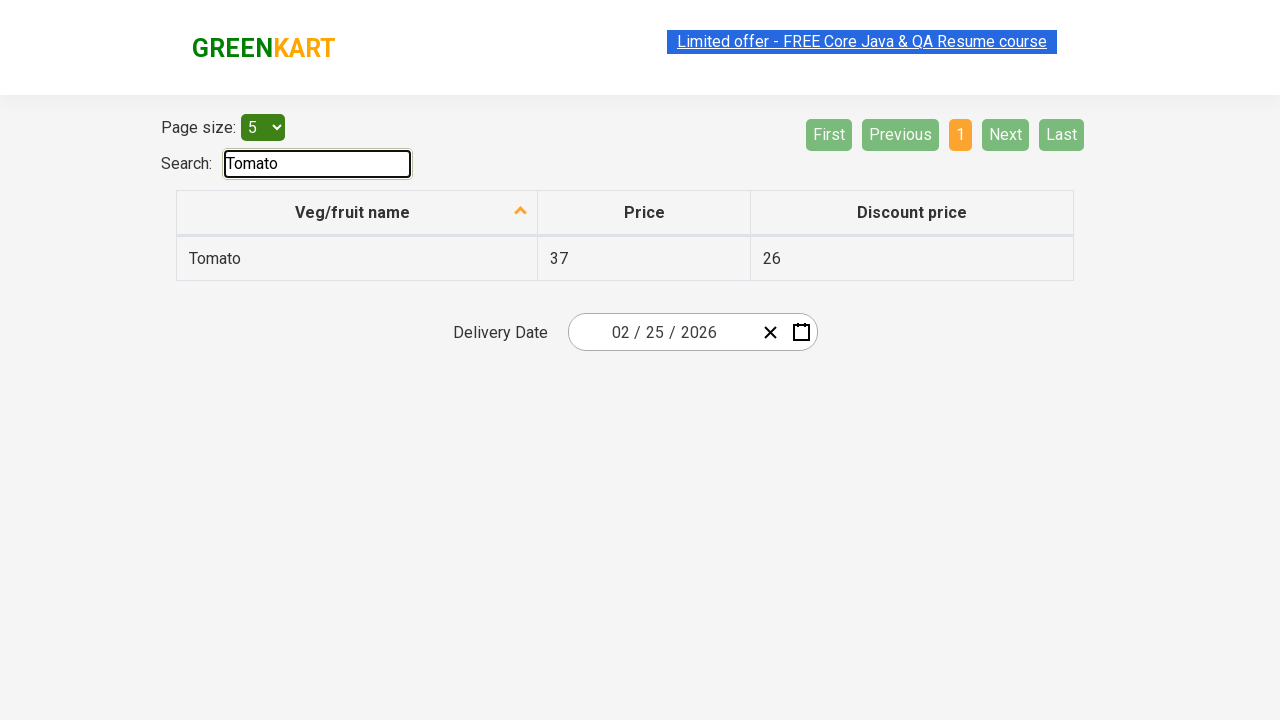

Waited for product table cells to load on deals page
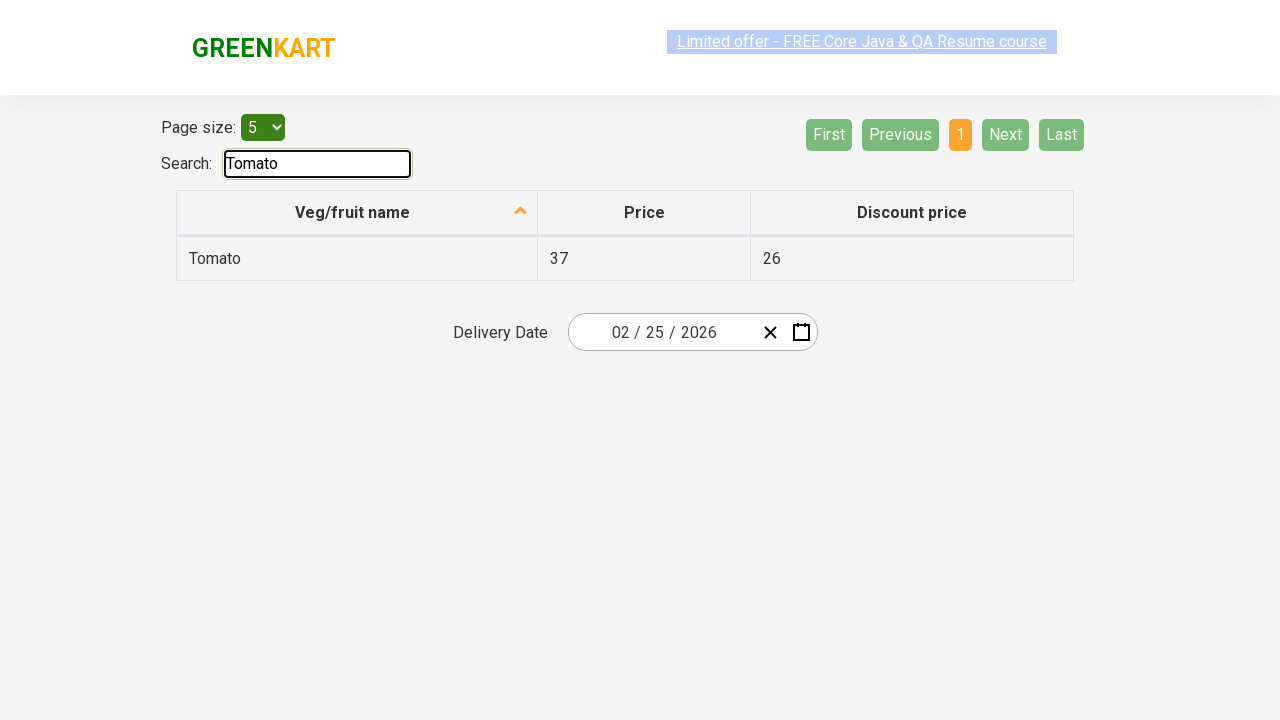

Extracted product name from deals page: 'Tomato'
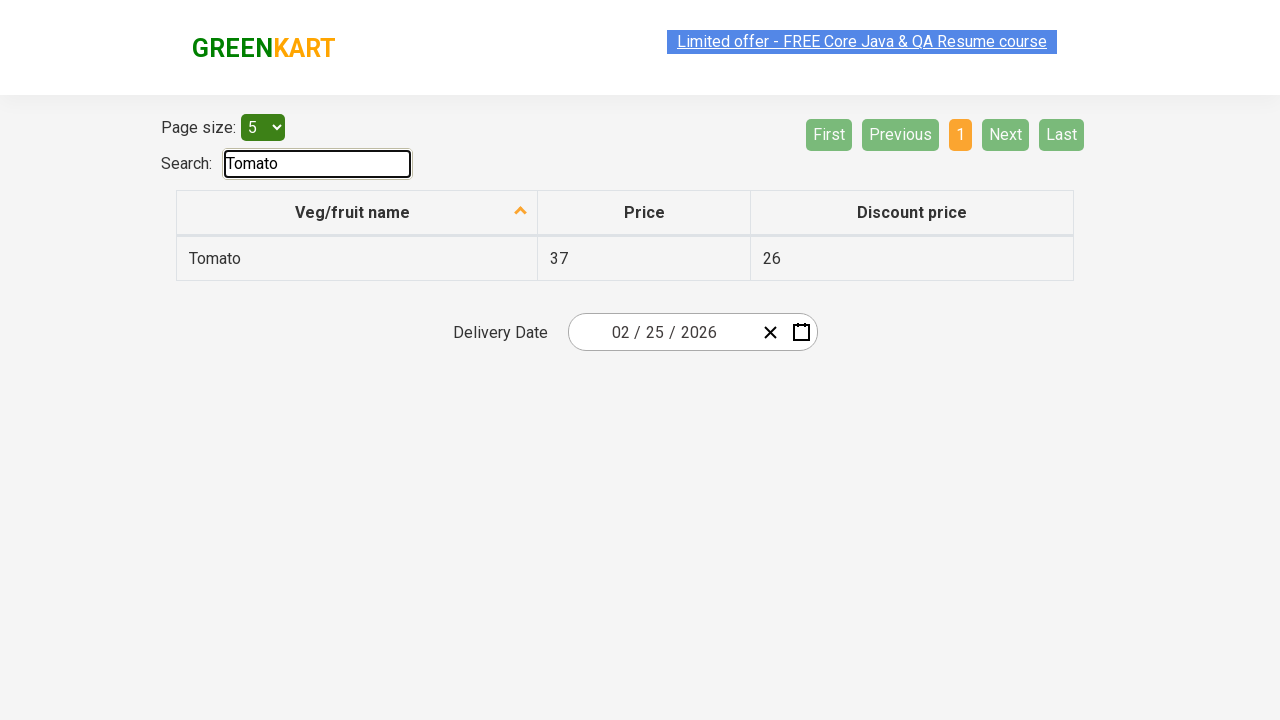

Verified product search results - Home: 'Tomato' vs Deals: 'Tomato'
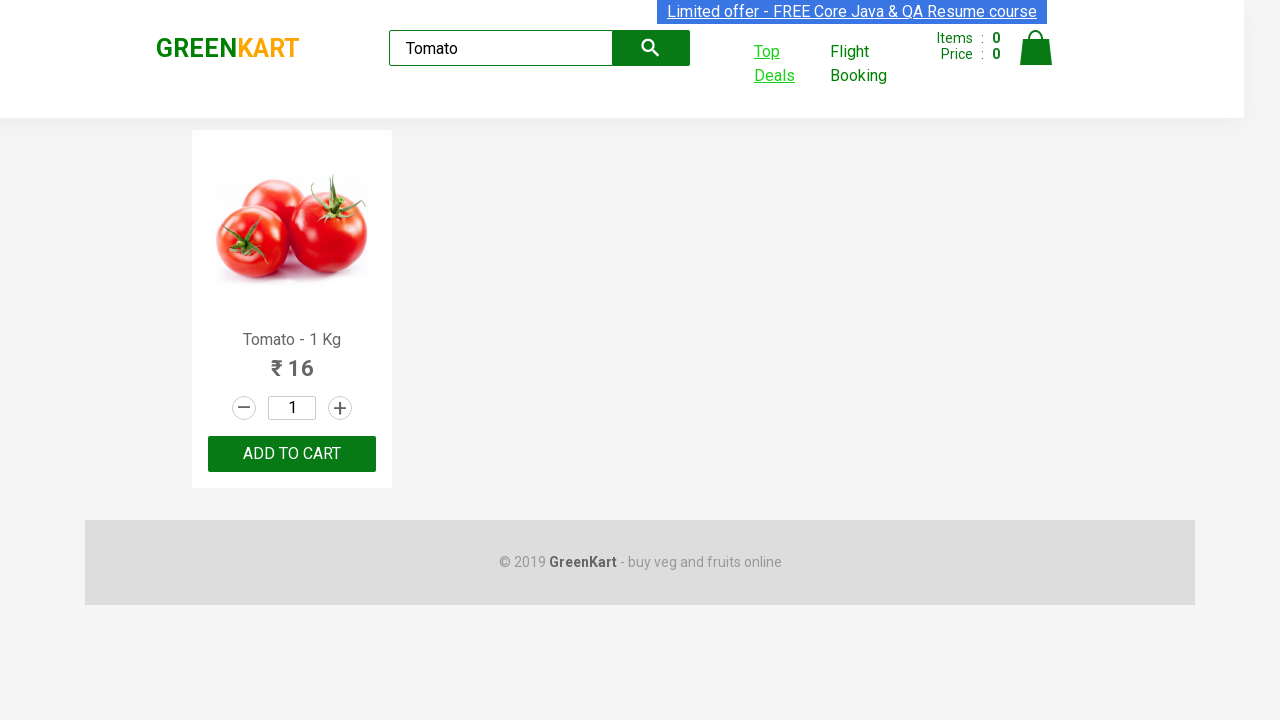

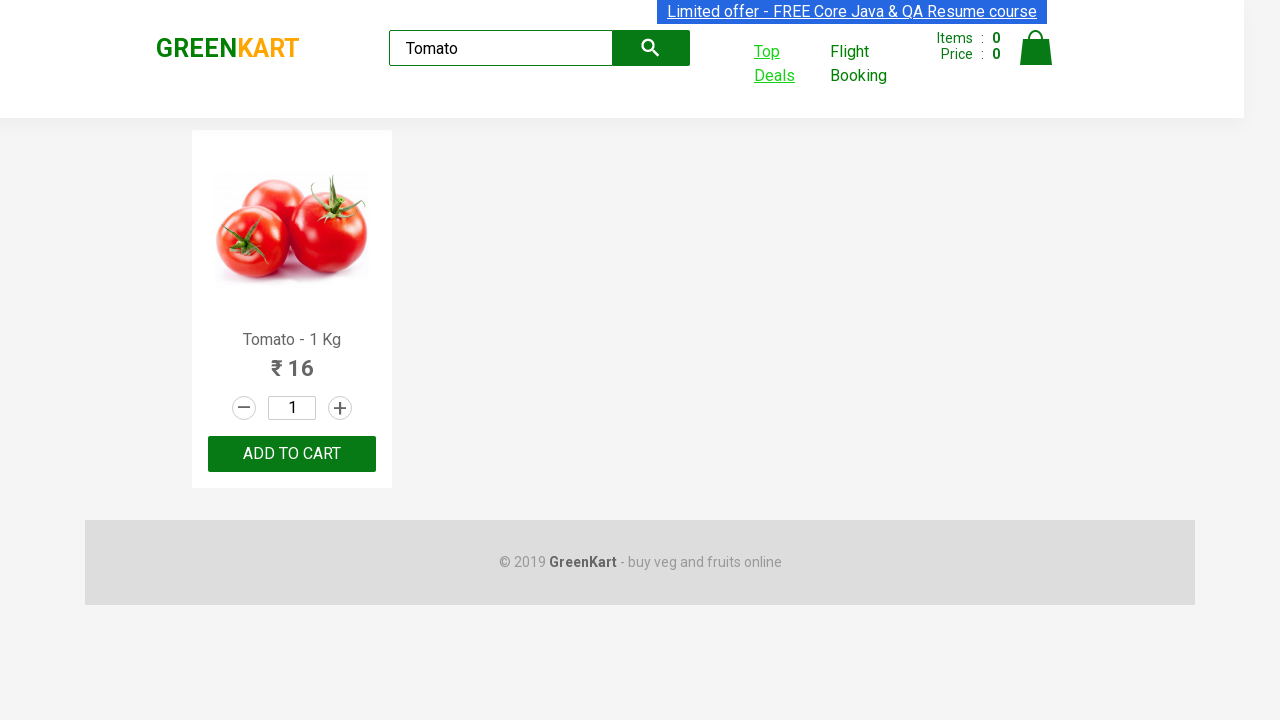